Tests marking all todo items as completed using the "Mark all as complete" checkbox.

Starting URL: https://demo.playwright.dev/todomvc

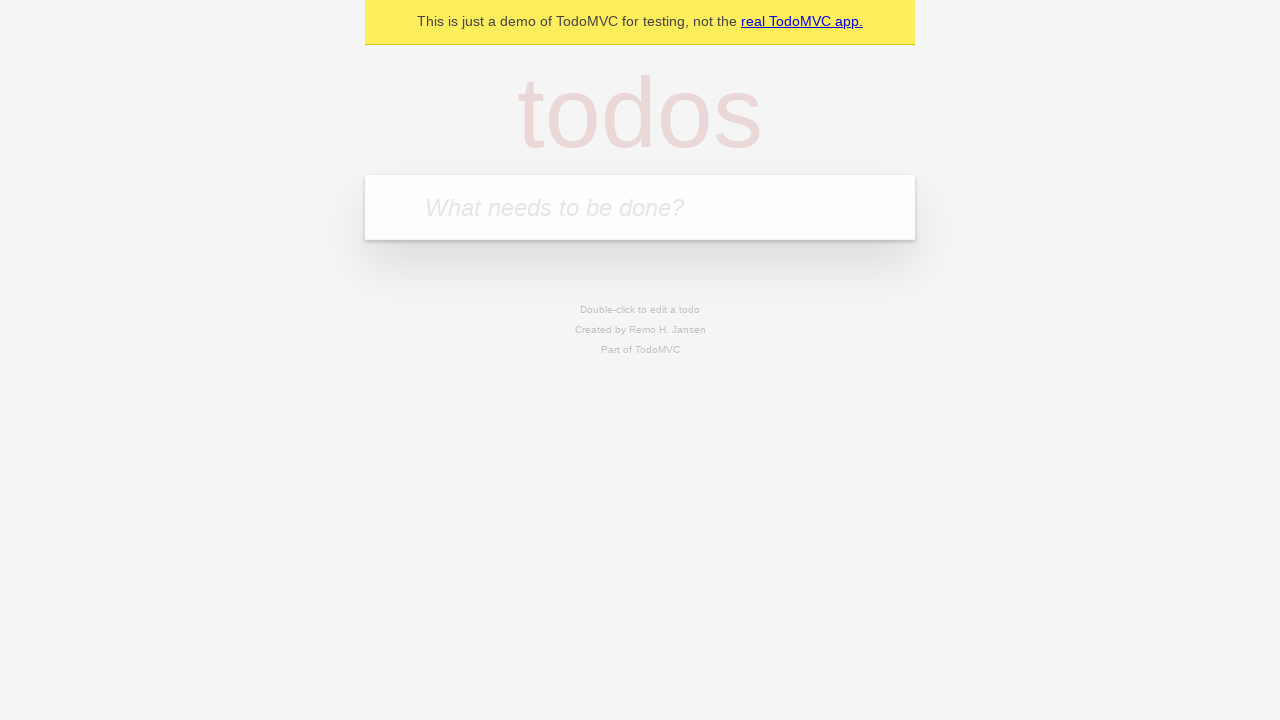

Located the todo input field
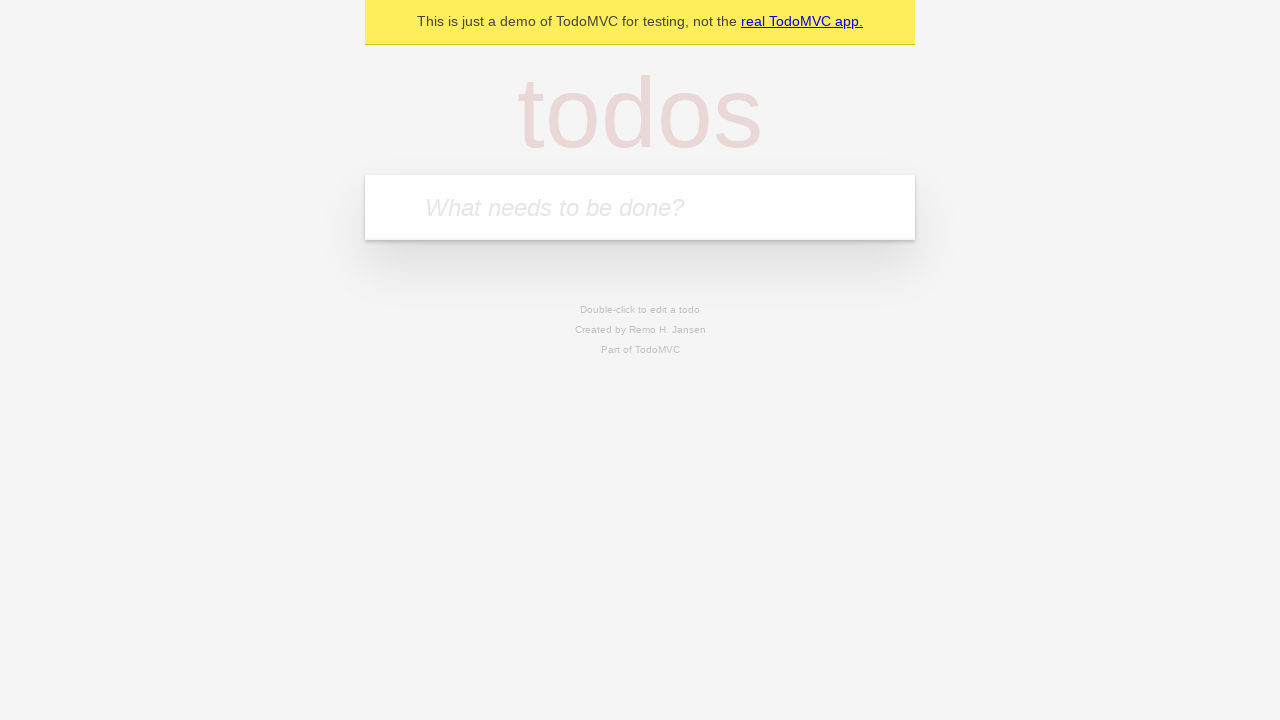

Filled first todo item: 'buy some cheese' on internal:attr=[placeholder="What needs to be done?"i]
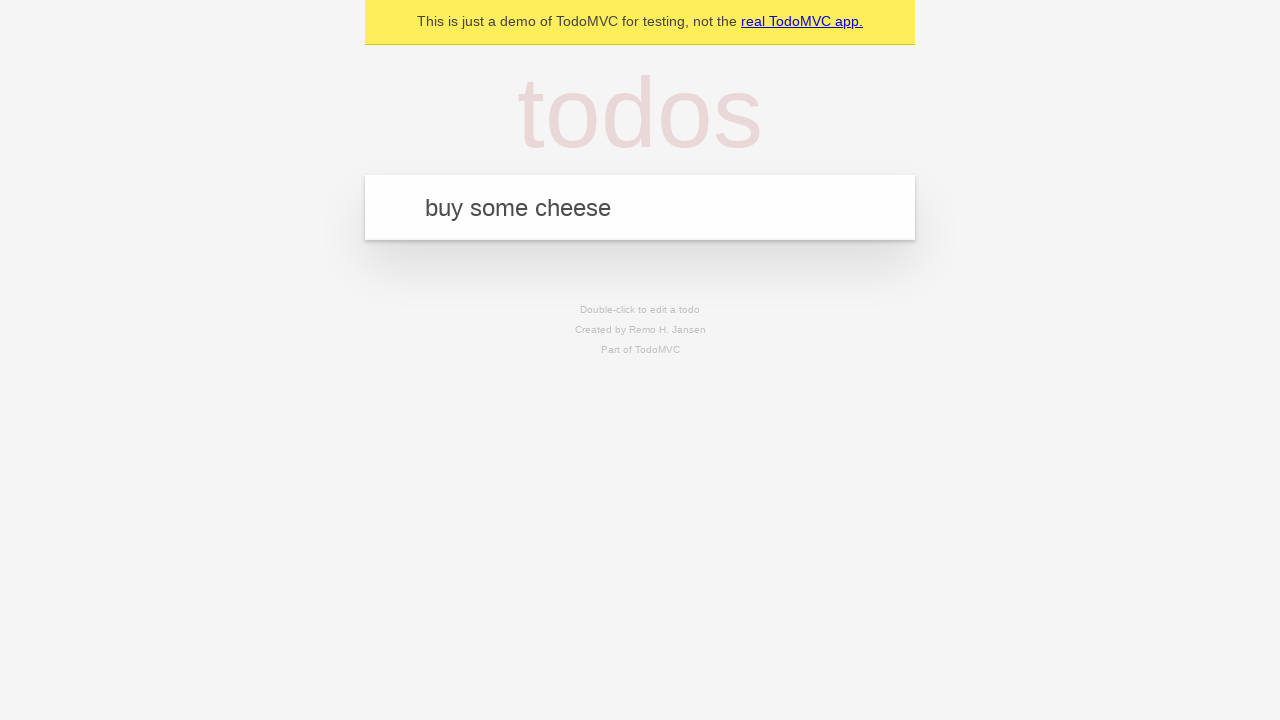

Pressed Enter to add first todo item on internal:attr=[placeholder="What needs to be done?"i]
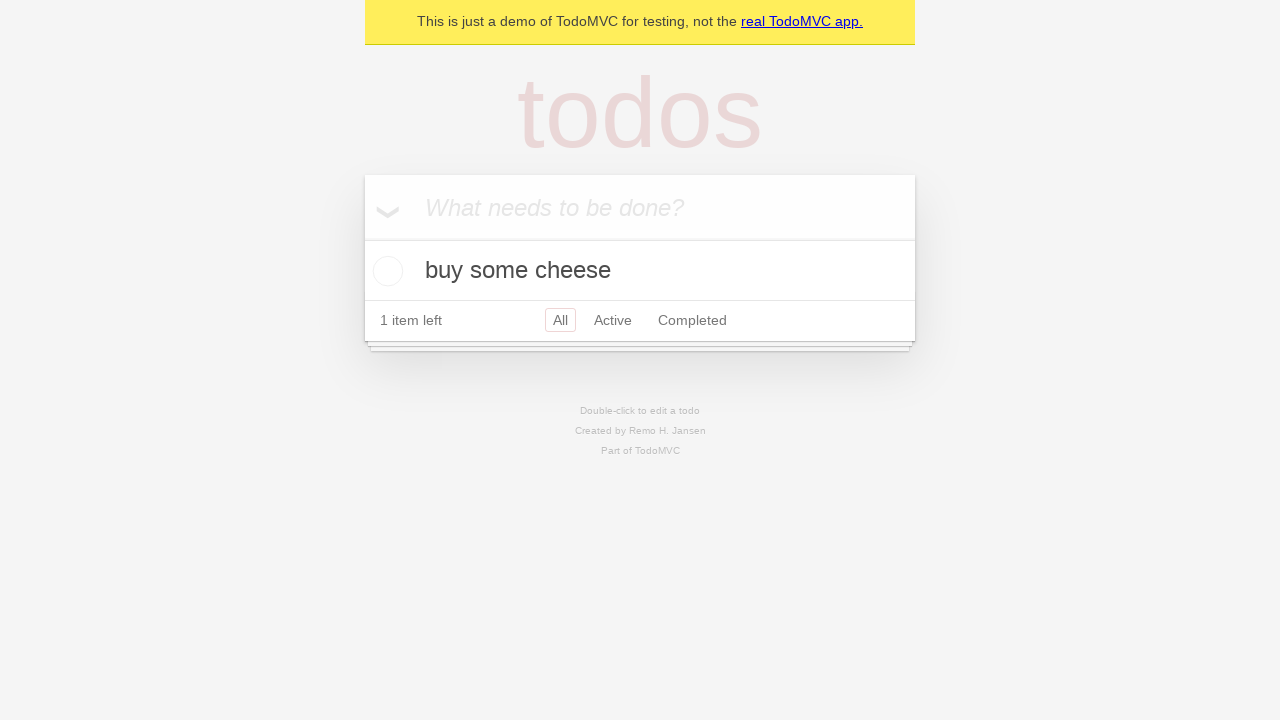

Filled second todo item: 'feed the cat' on internal:attr=[placeholder="What needs to be done?"i]
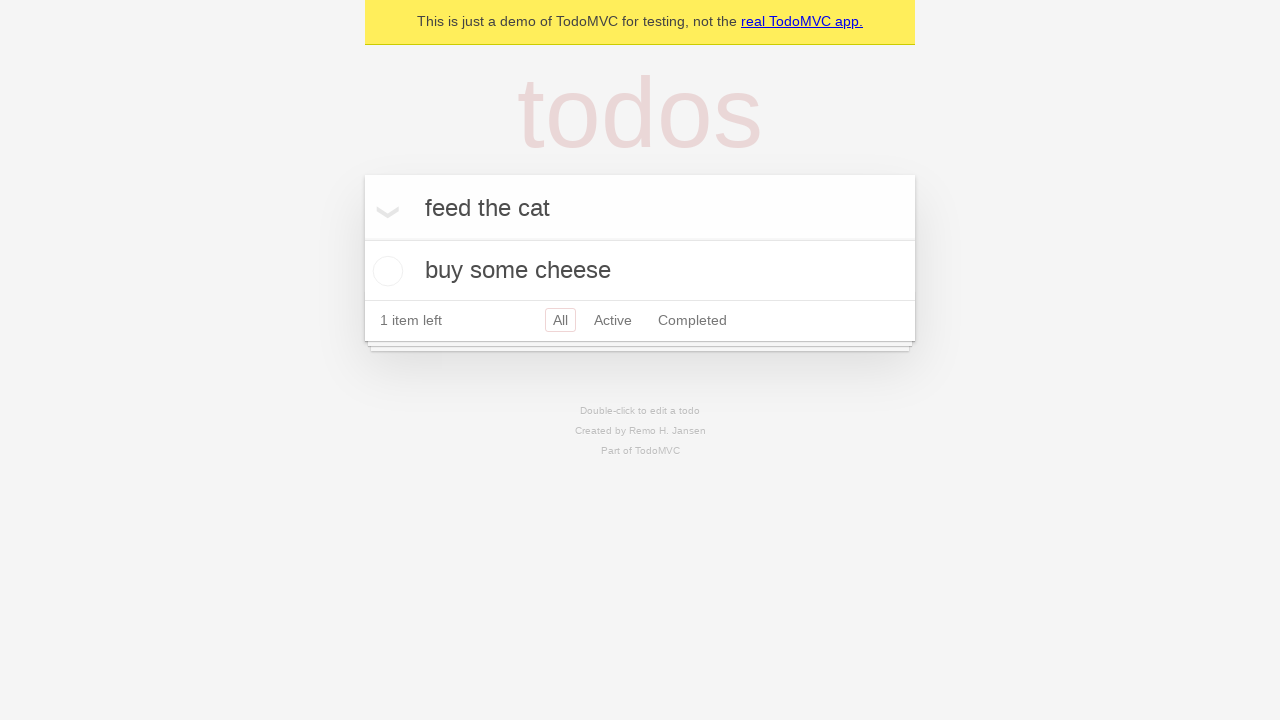

Pressed Enter to add second todo item on internal:attr=[placeholder="What needs to be done?"i]
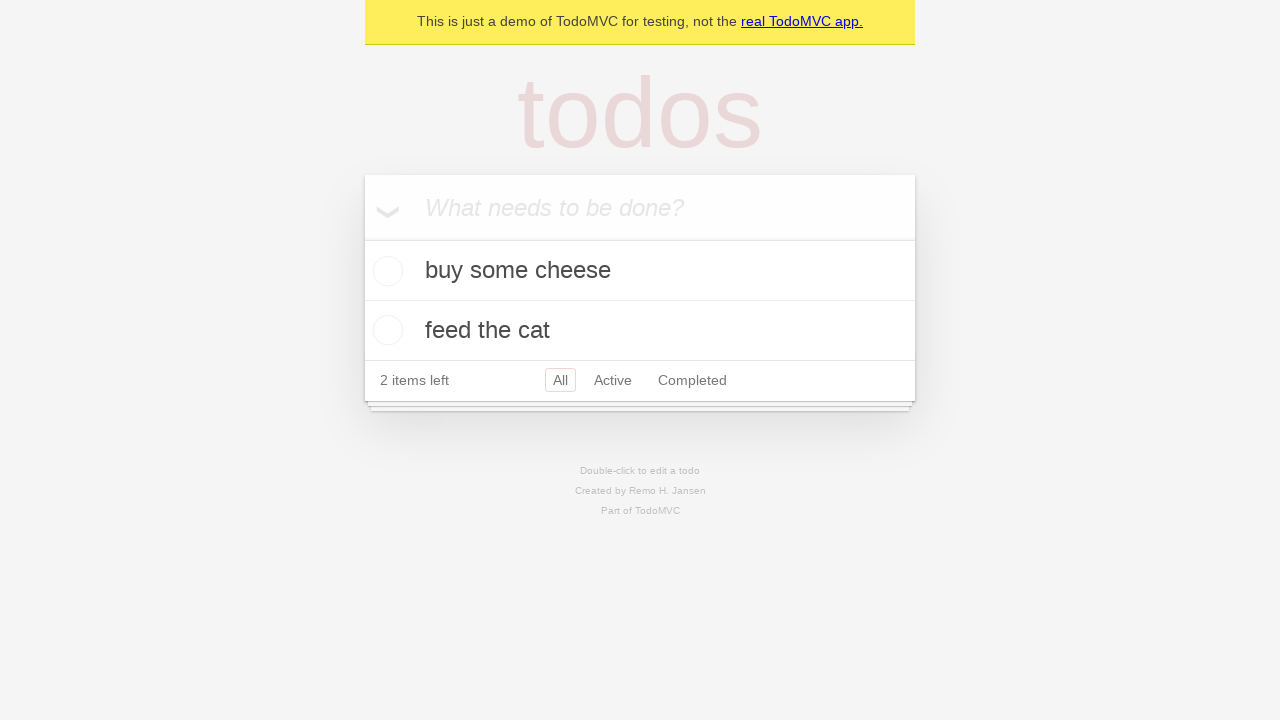

Filled third todo item: 'book a doctors appointment' on internal:attr=[placeholder="What needs to be done?"i]
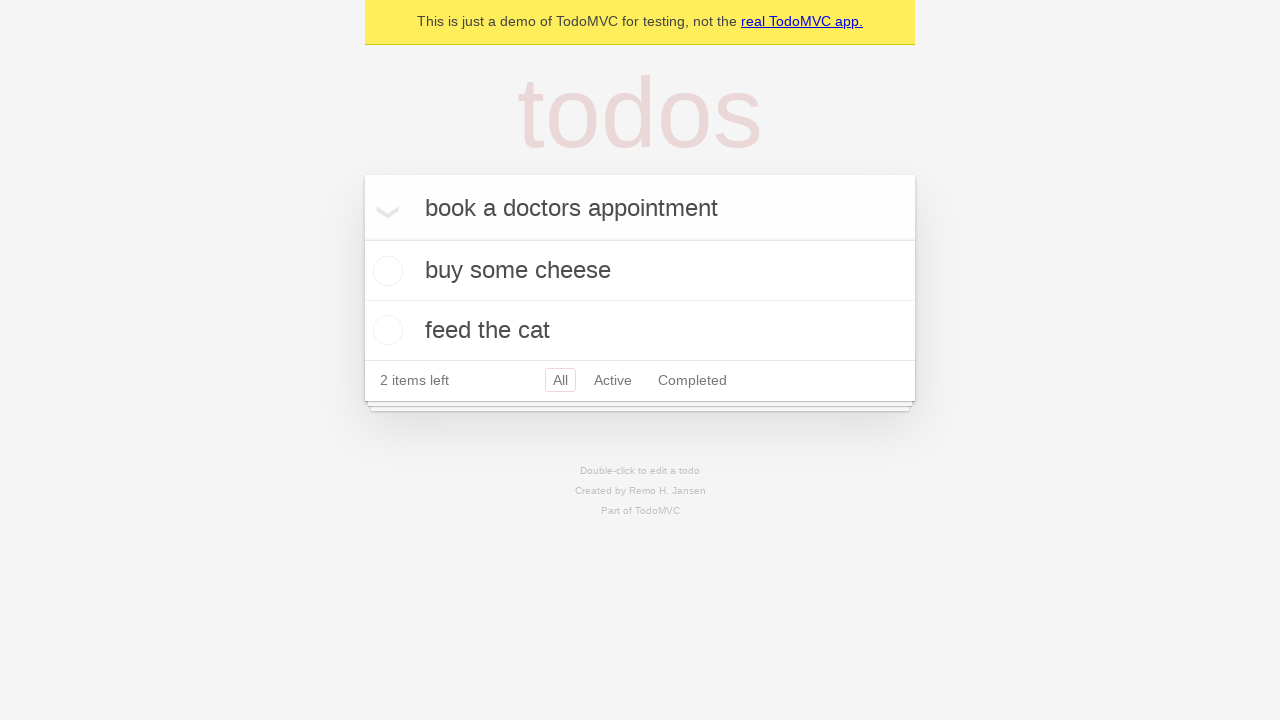

Pressed Enter to add third todo item on internal:attr=[placeholder="What needs to be done?"i]
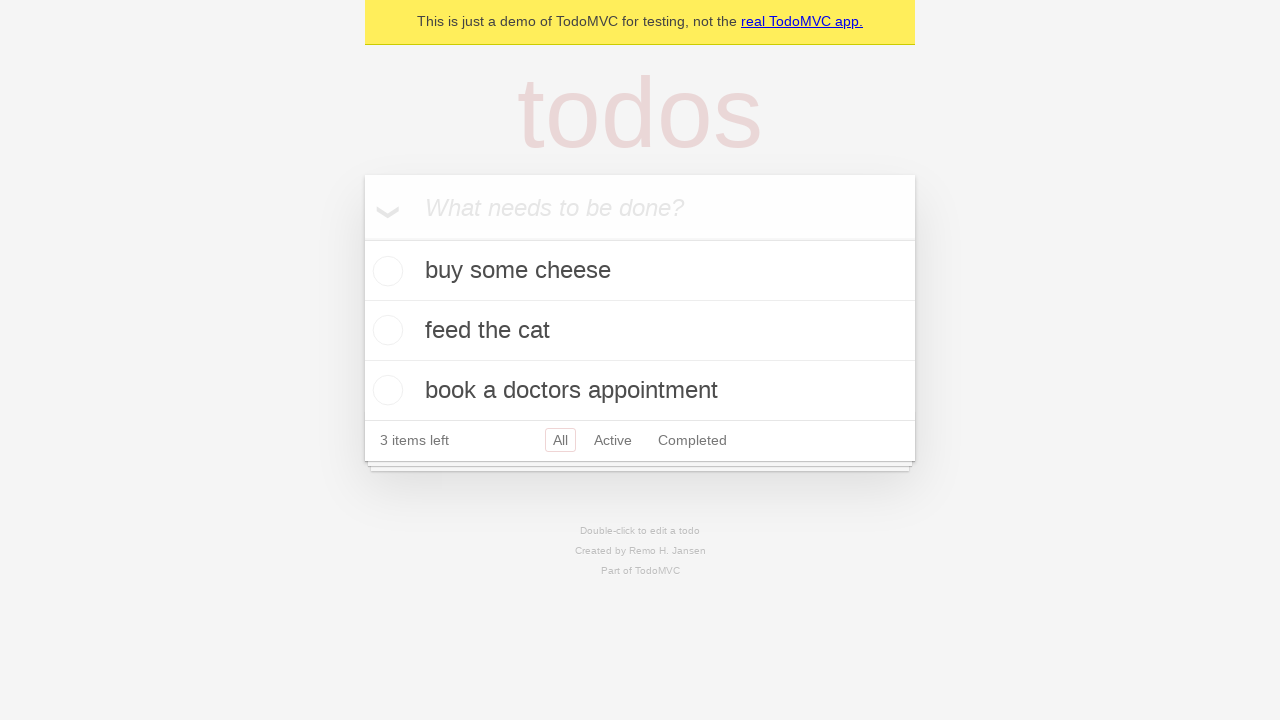

Checked the 'Mark all as complete' checkbox at (362, 238) on internal:label="Mark all as complete"i
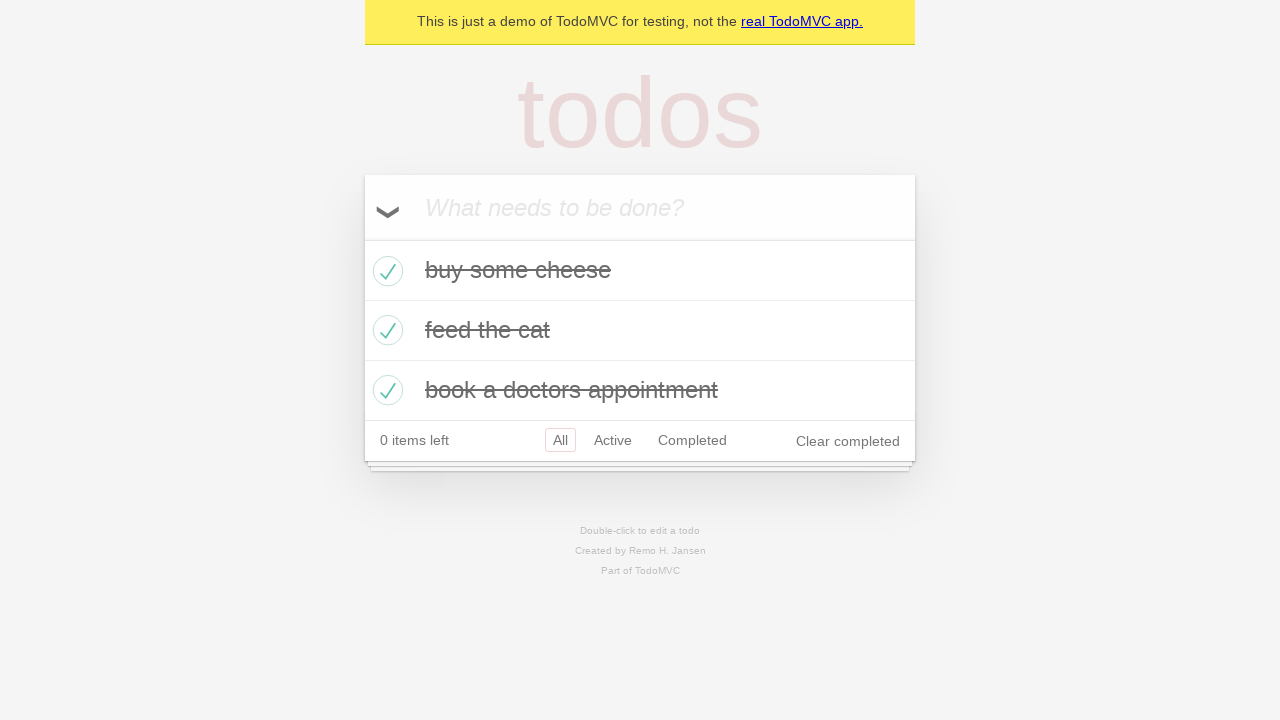

Verified all todo items are marked as completed
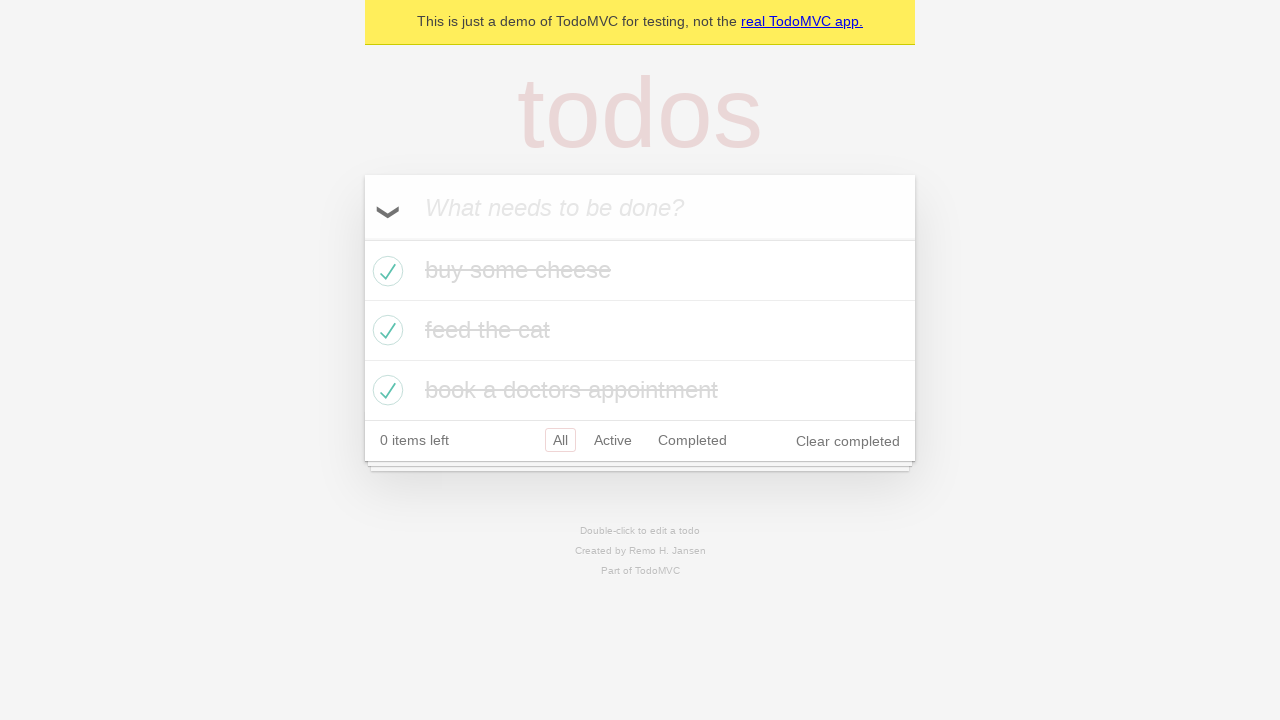

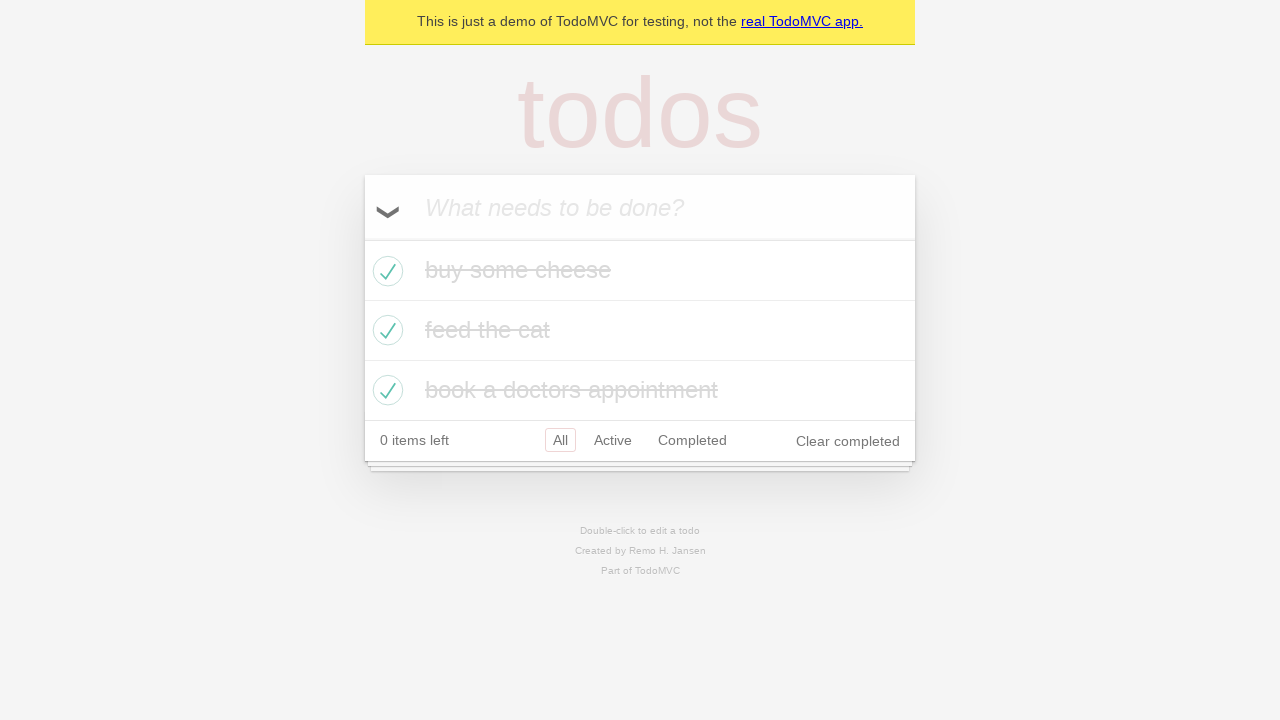